Tests JavaScript alert handling on a learning website by clicking a button that triggers an alert and accepting it with a name input

Starting URL: https://www.leafground.com/alert.xhtml

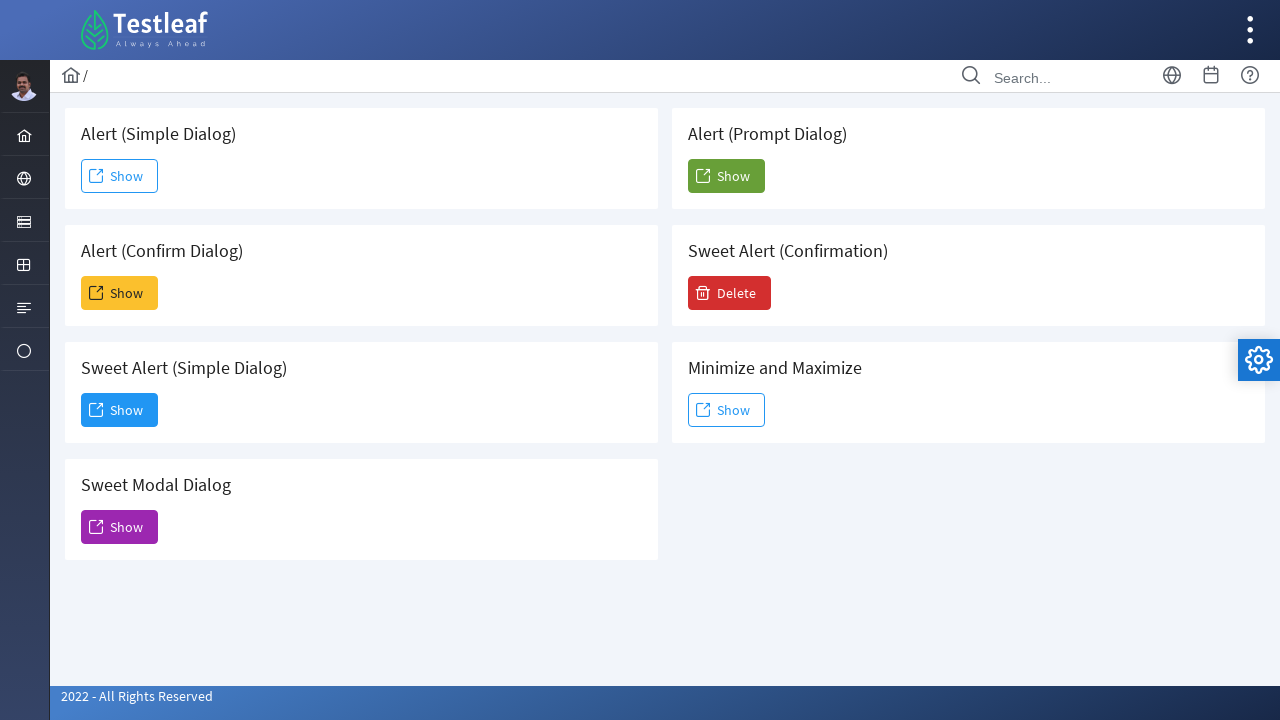

Set up dialog handler to accept alerts with name 'Thamarai Selvan'
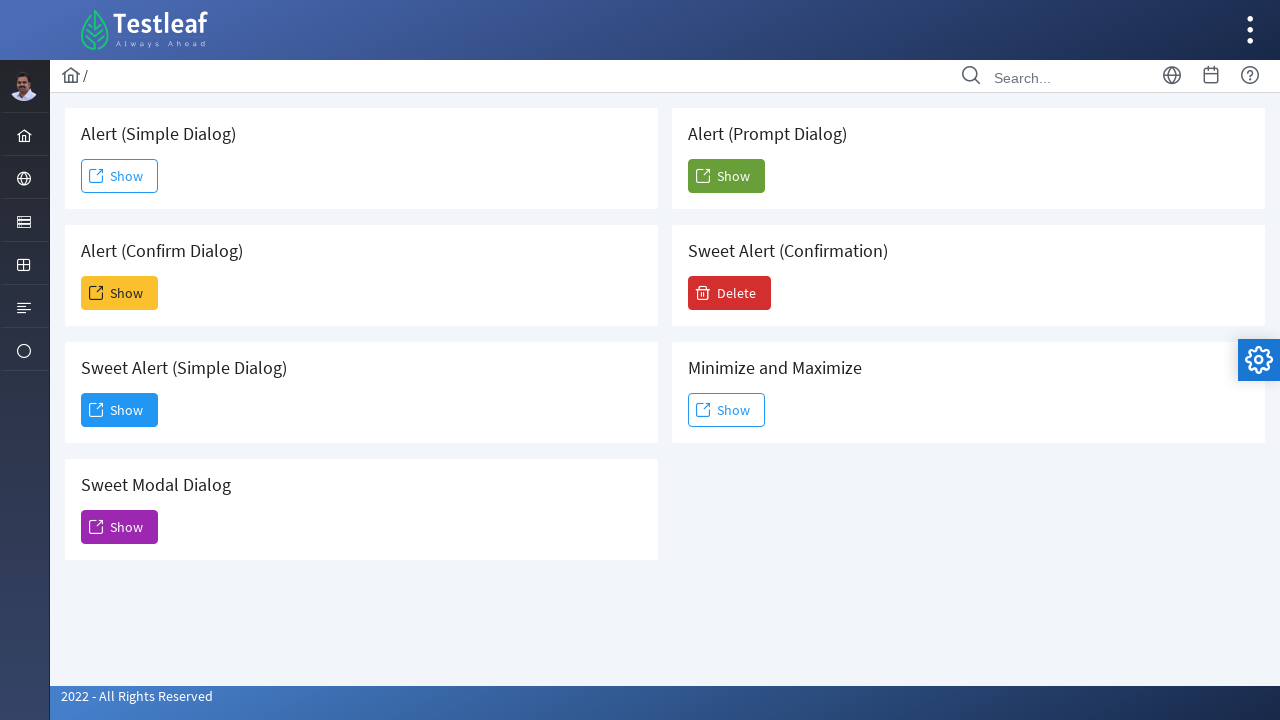

Clicked the 5th 'Show' button to trigger the alert at (726, 176) on xpath=//span[text()='Show'] >> nth=4
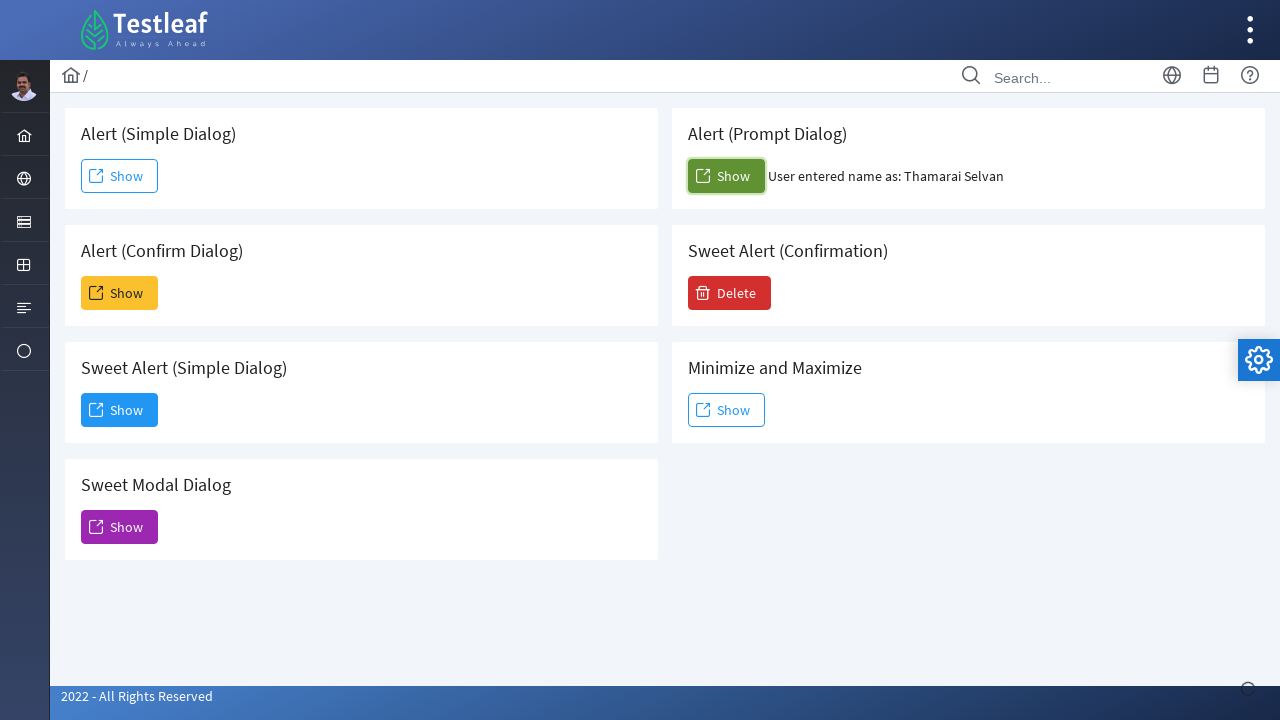

Waited 2 seconds for alert interaction to complete
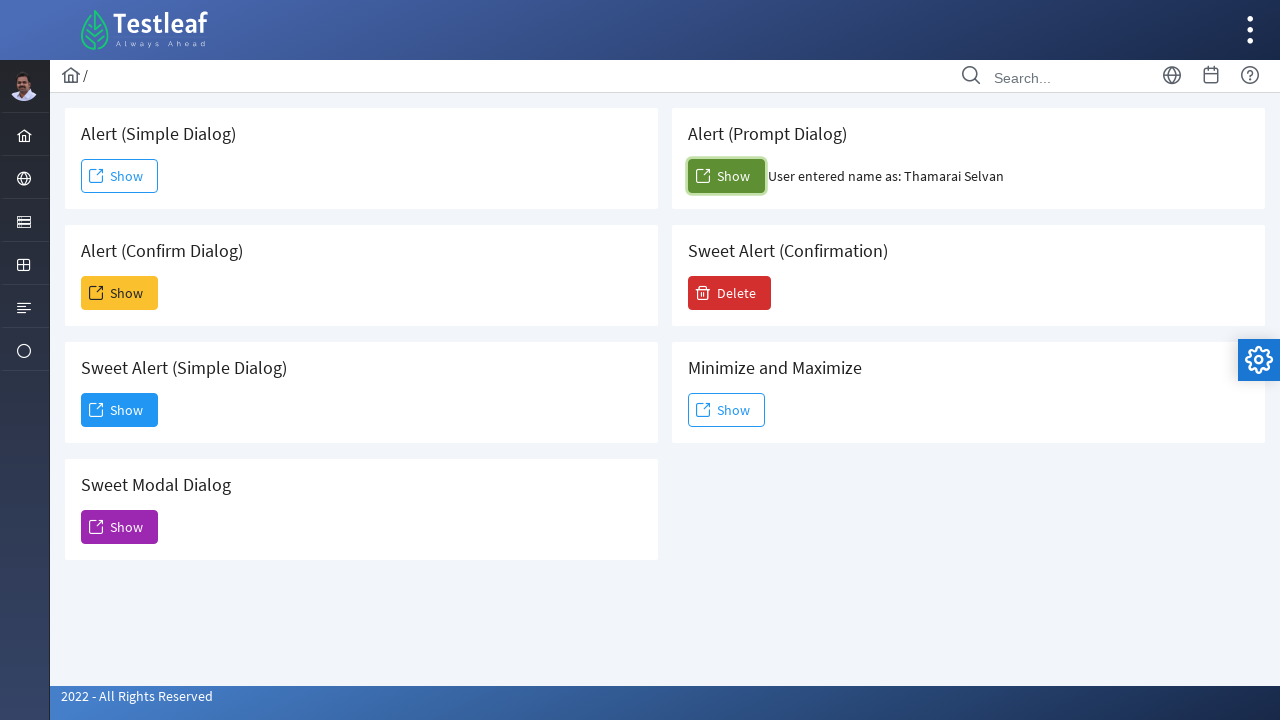

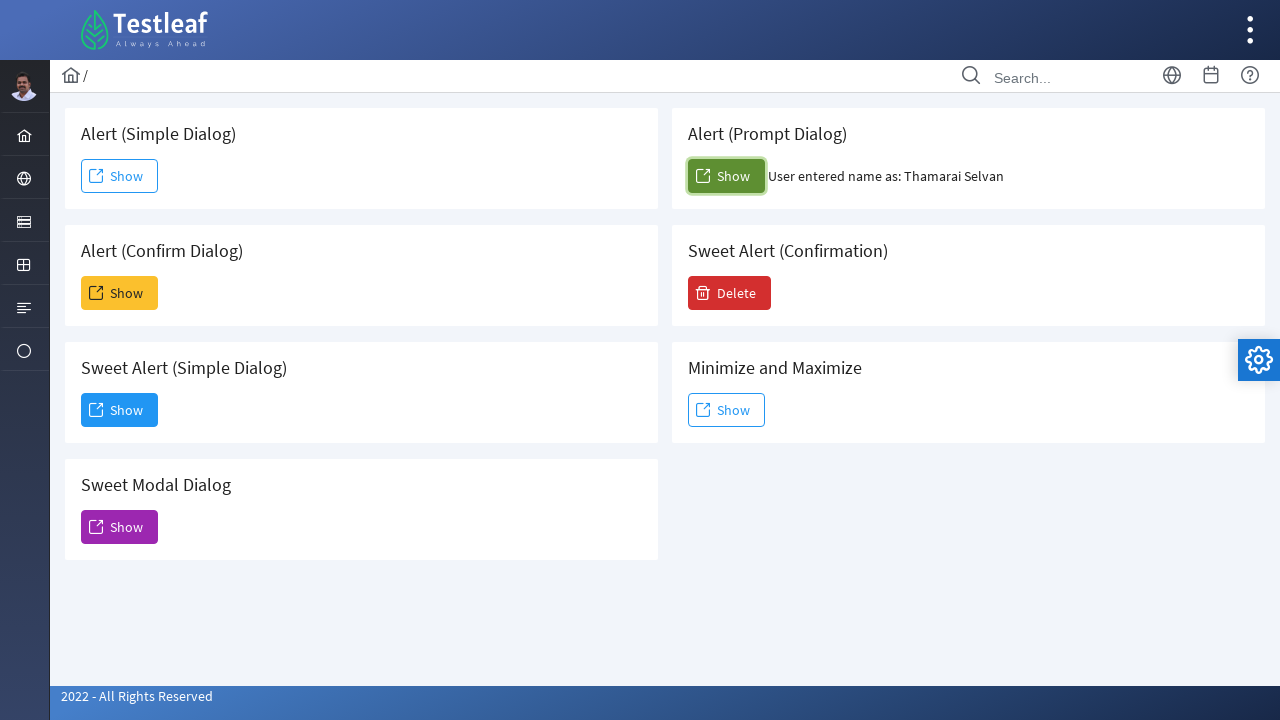